Navigates to a Clinique website URL (intentionally a 404 page) and views the page

Starting URL: https://www.clinique.com/a

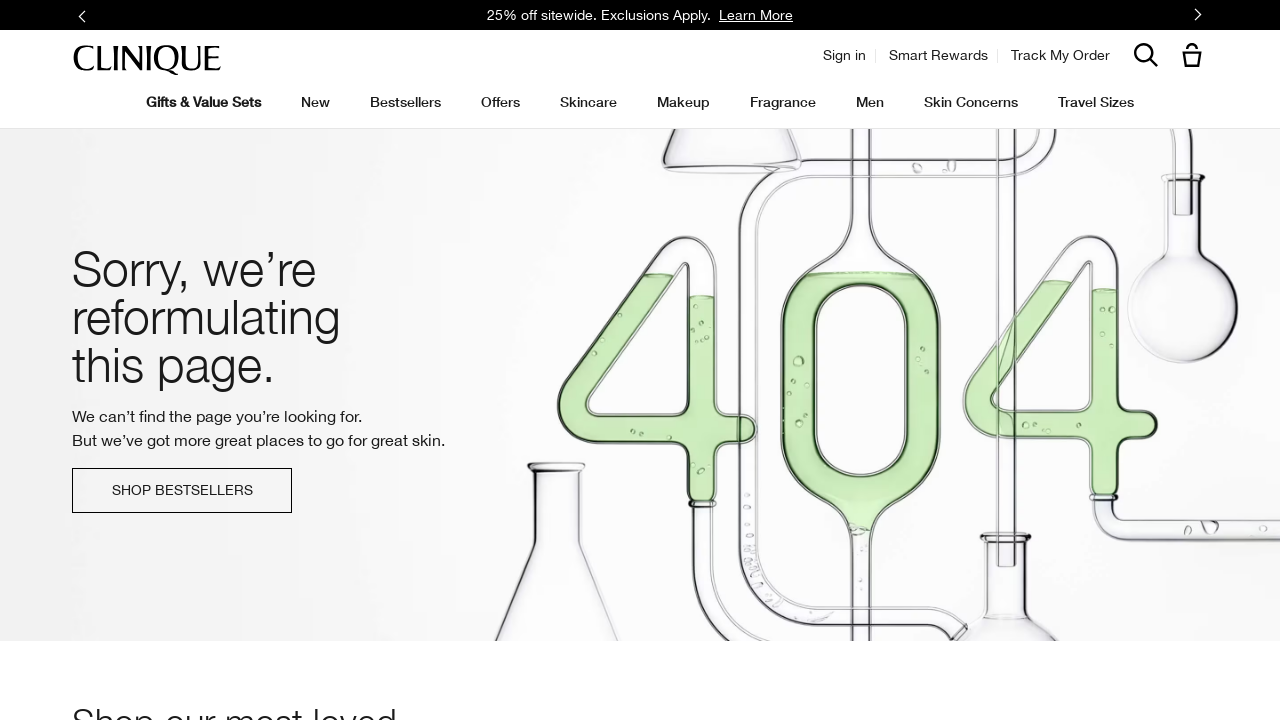

Waited 3 seconds to view the Clinique 404 page
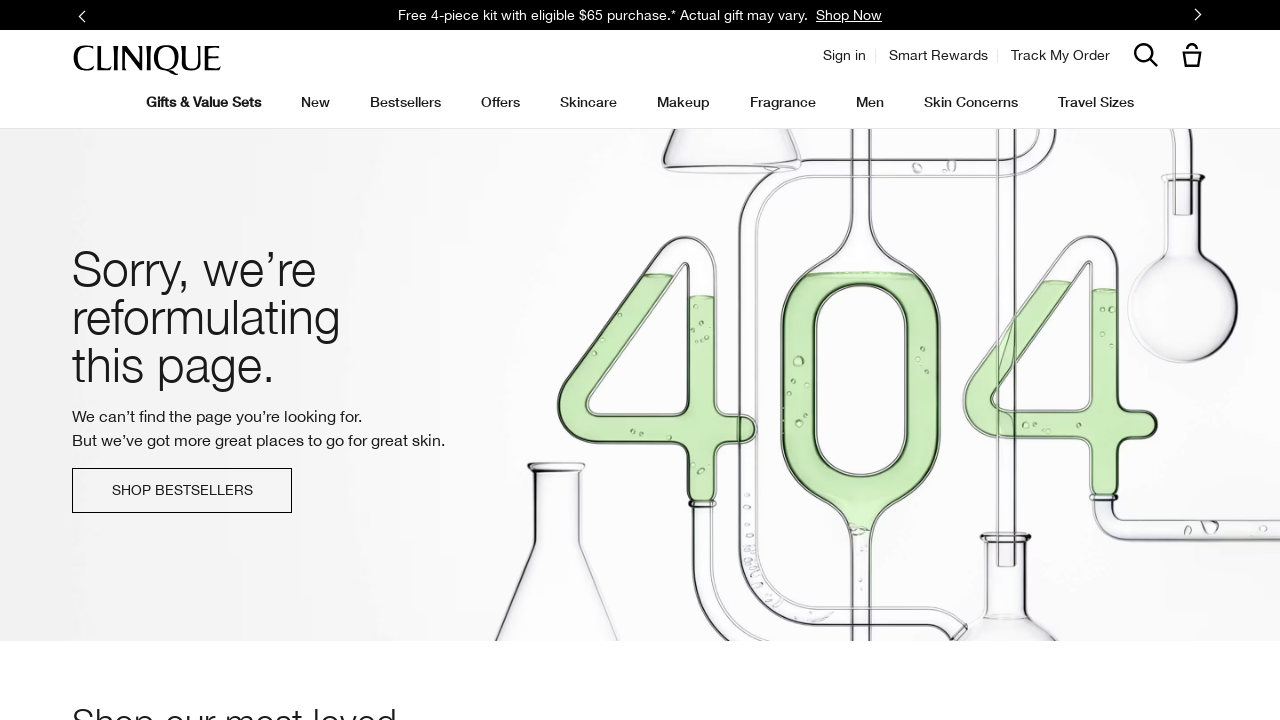

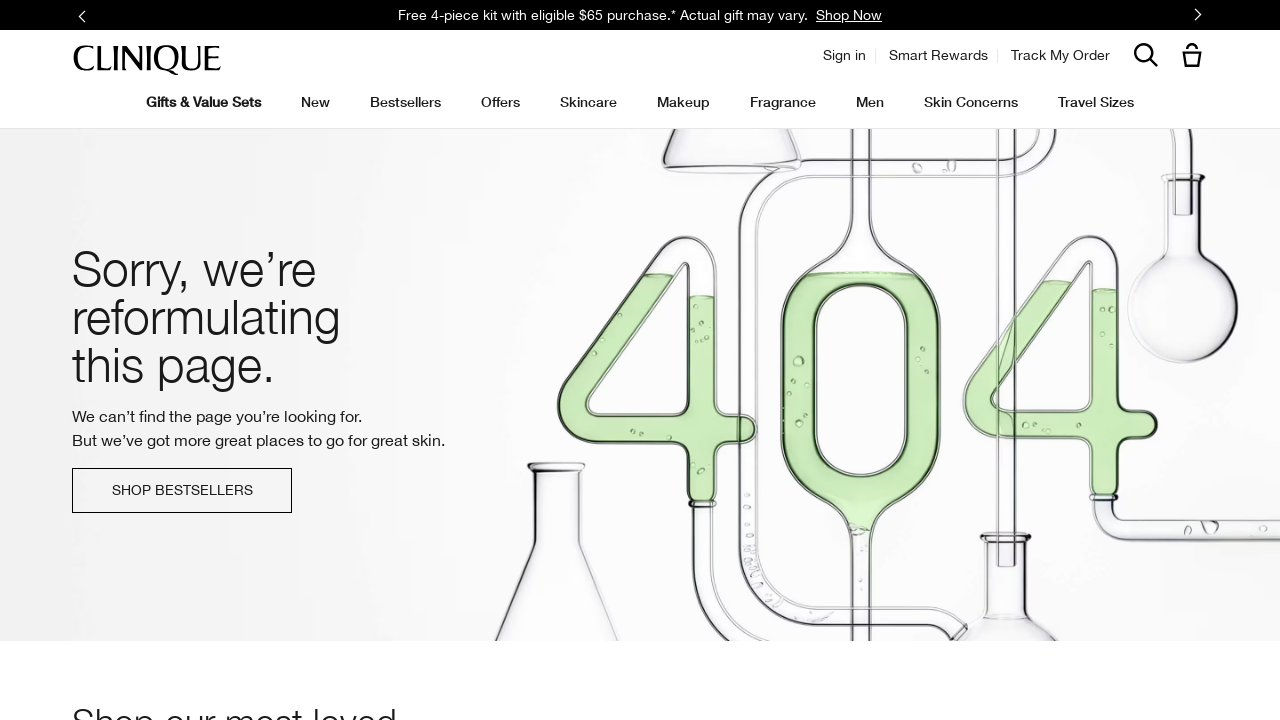